Tests clearing the complete state of all items by checking and unchecking toggle all

Starting URL: https://demo.playwright.dev/todomvc

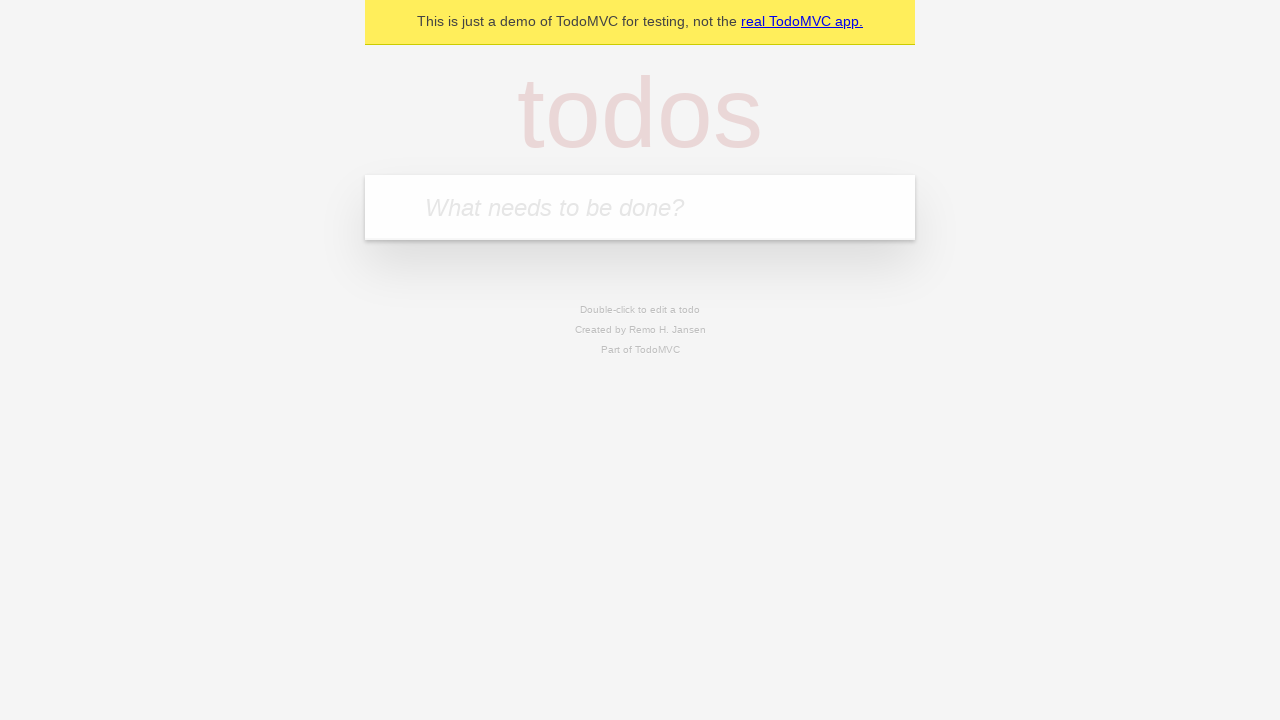

Navigated to TodoMVC demo application
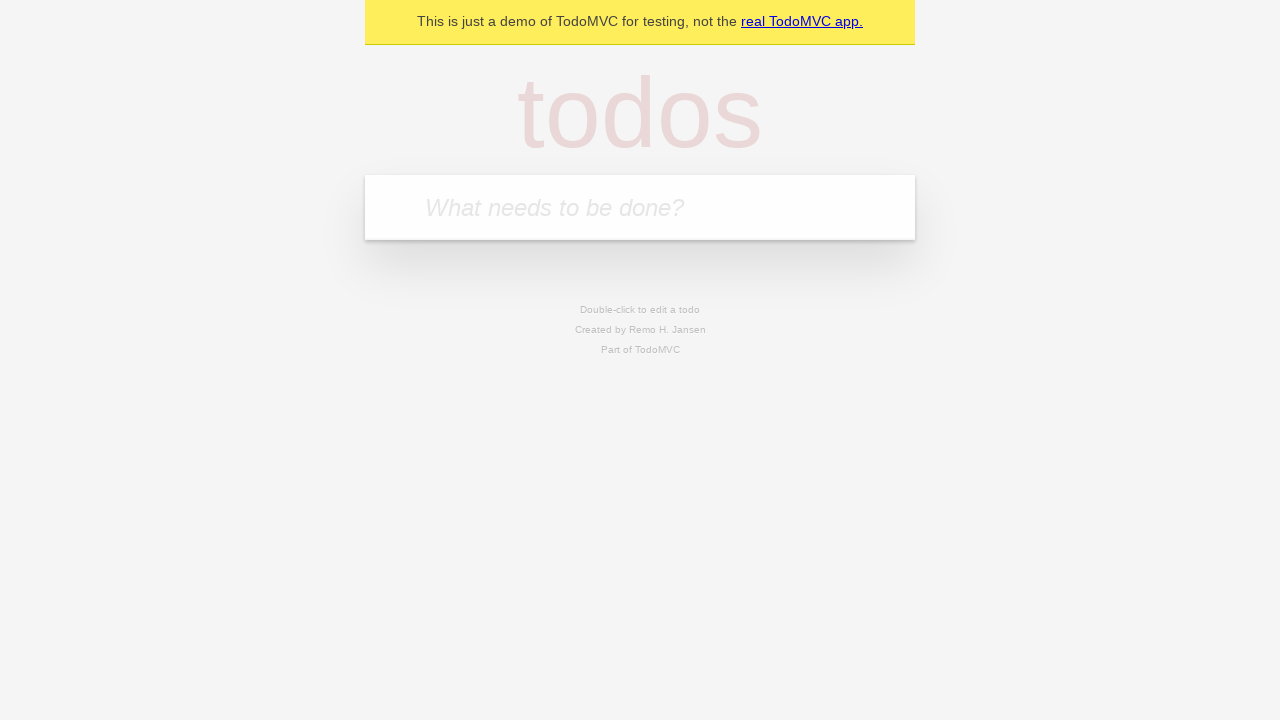

Filled todo input with 'buy some cheese' on internal:attr=[placeholder="What needs to be done?"i]
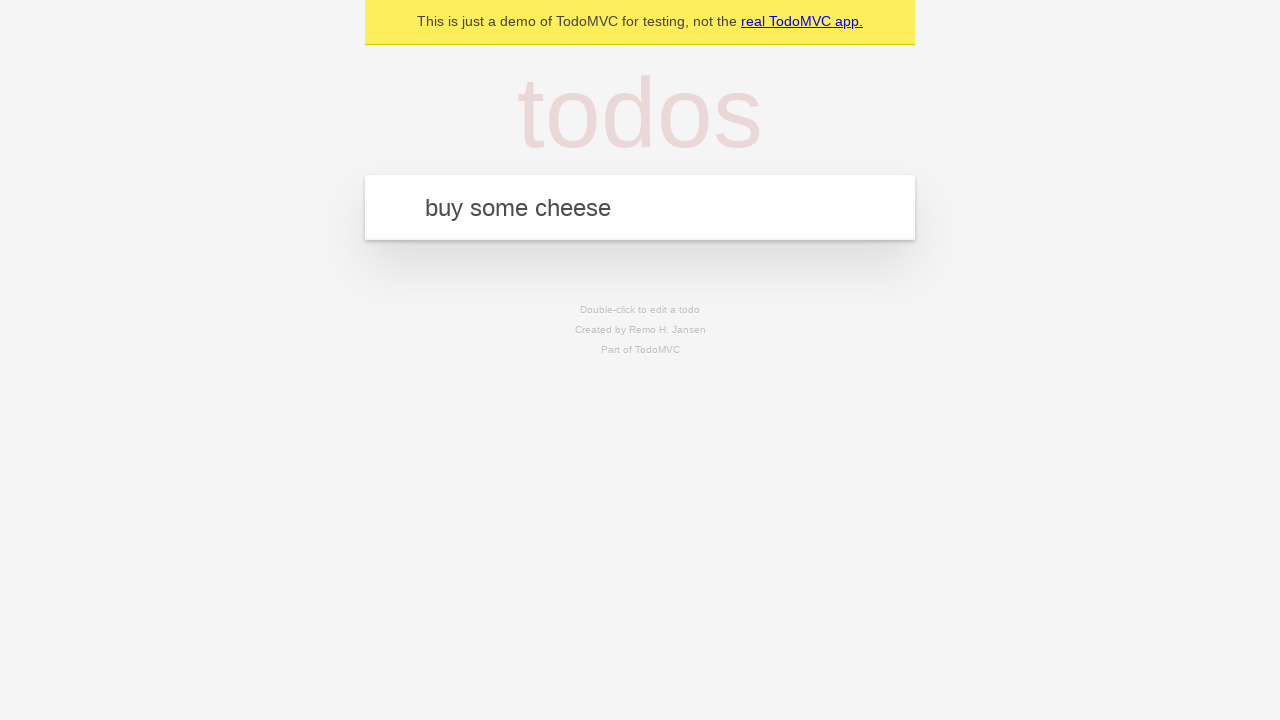

Pressed Enter to add first todo item on internal:attr=[placeholder="What needs to be done?"i]
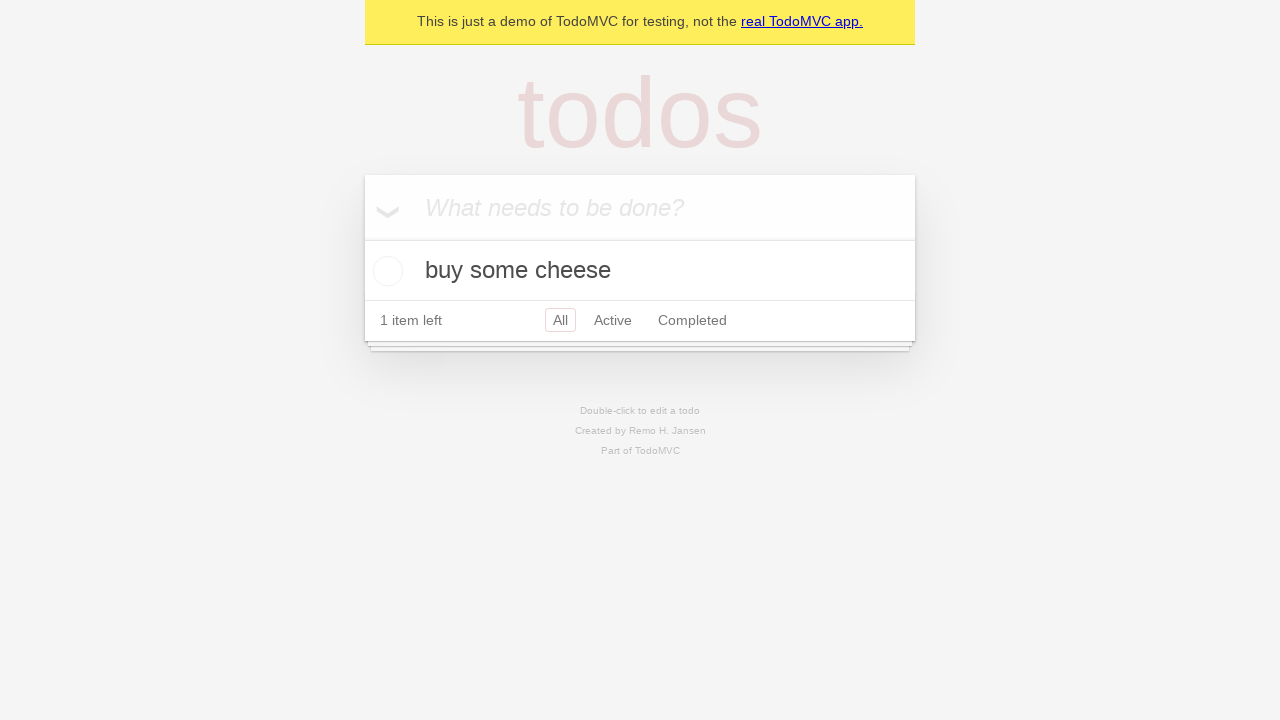

Filled todo input with 'feed the cat' on internal:attr=[placeholder="What needs to be done?"i]
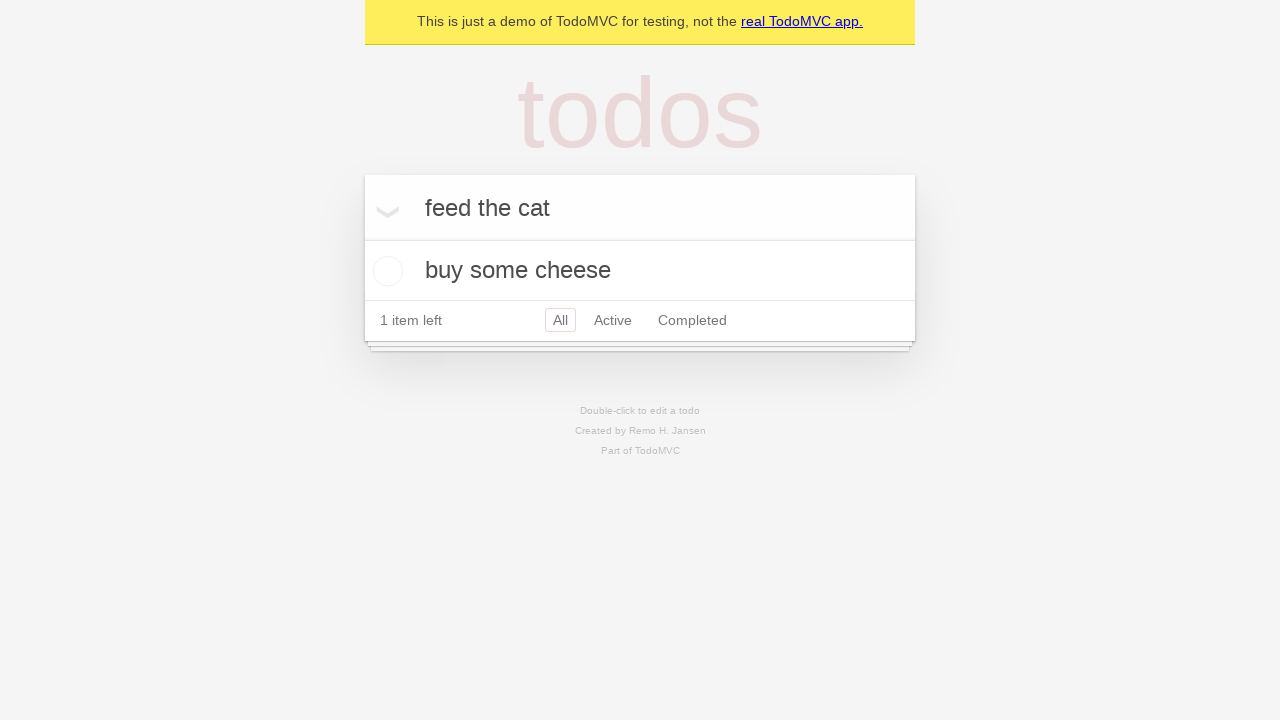

Pressed Enter to add second todo item on internal:attr=[placeholder="What needs to be done?"i]
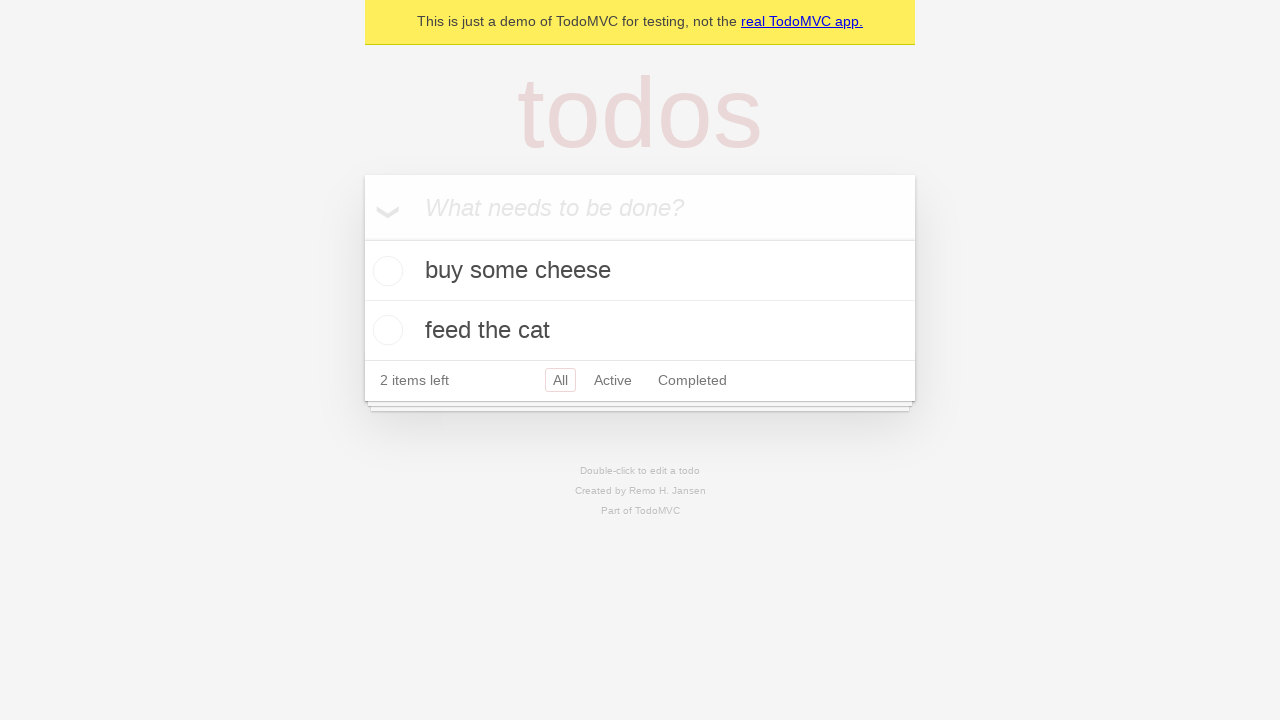

Filled todo input with 'book a doctors appointment' on internal:attr=[placeholder="What needs to be done?"i]
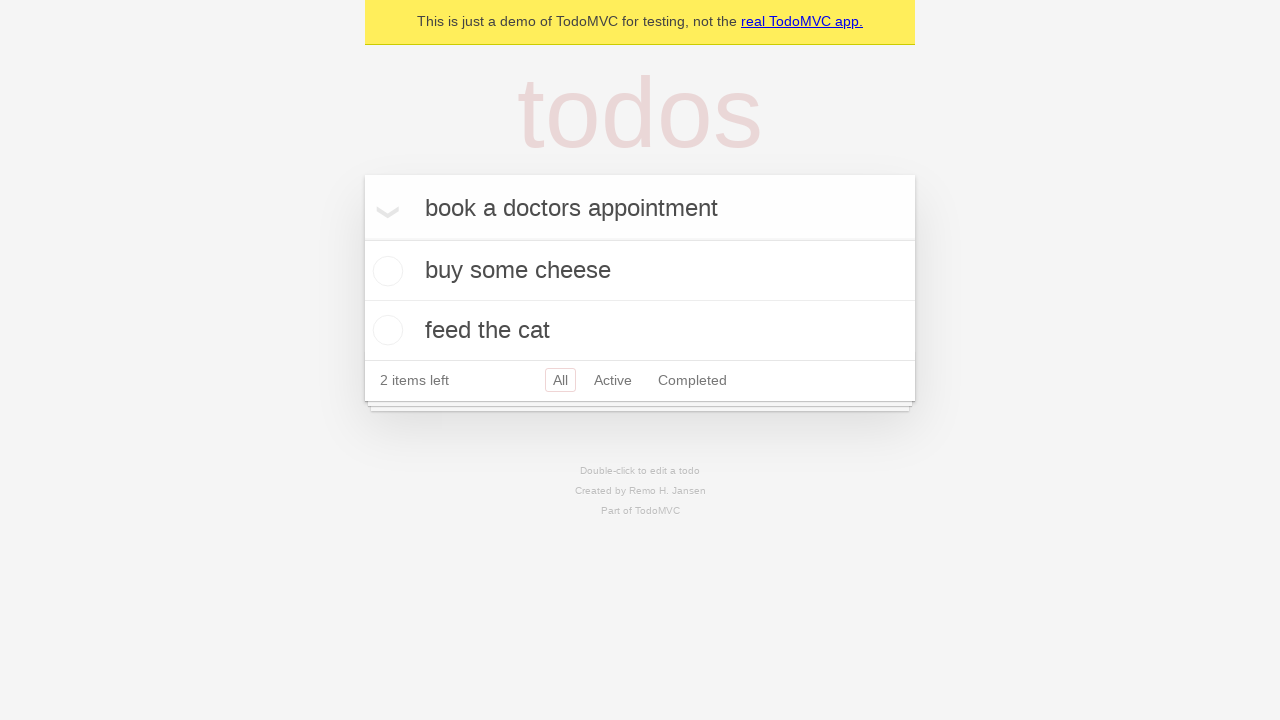

Pressed Enter to add third todo item on internal:attr=[placeholder="What needs to be done?"i]
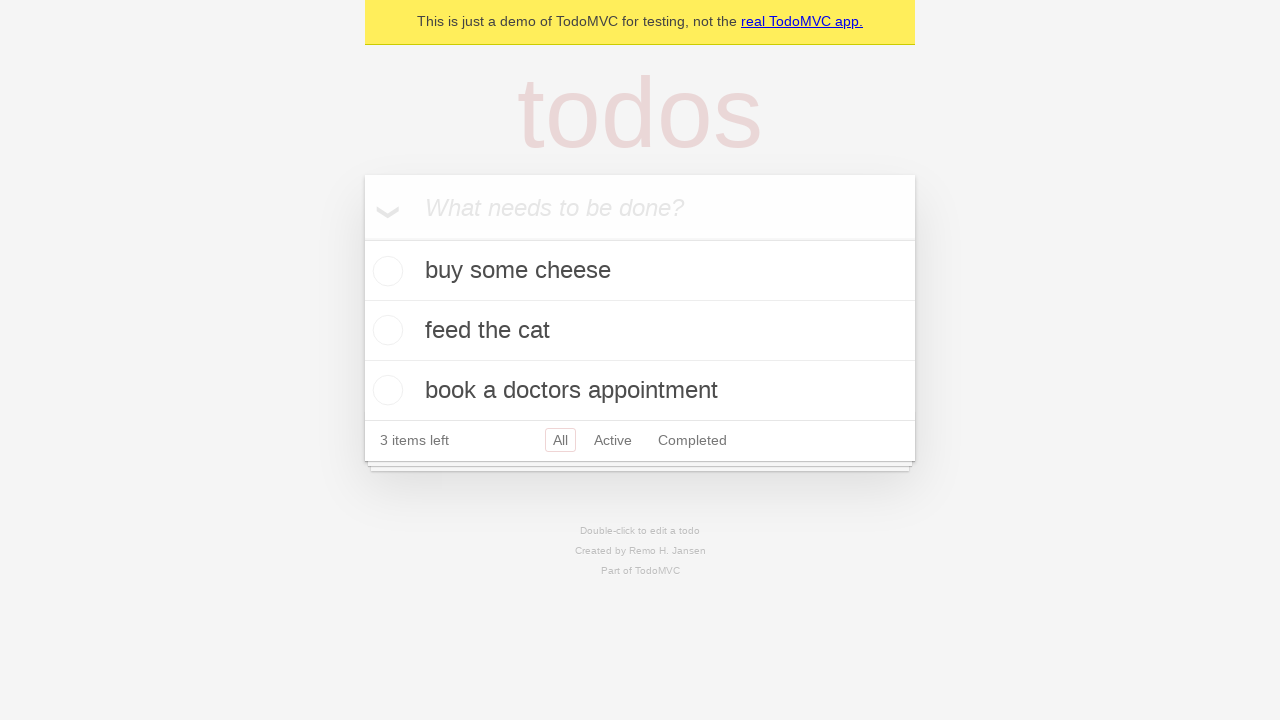

Clicked toggle all to mark all items as complete at (362, 238) on internal:label="Mark all as complete"i
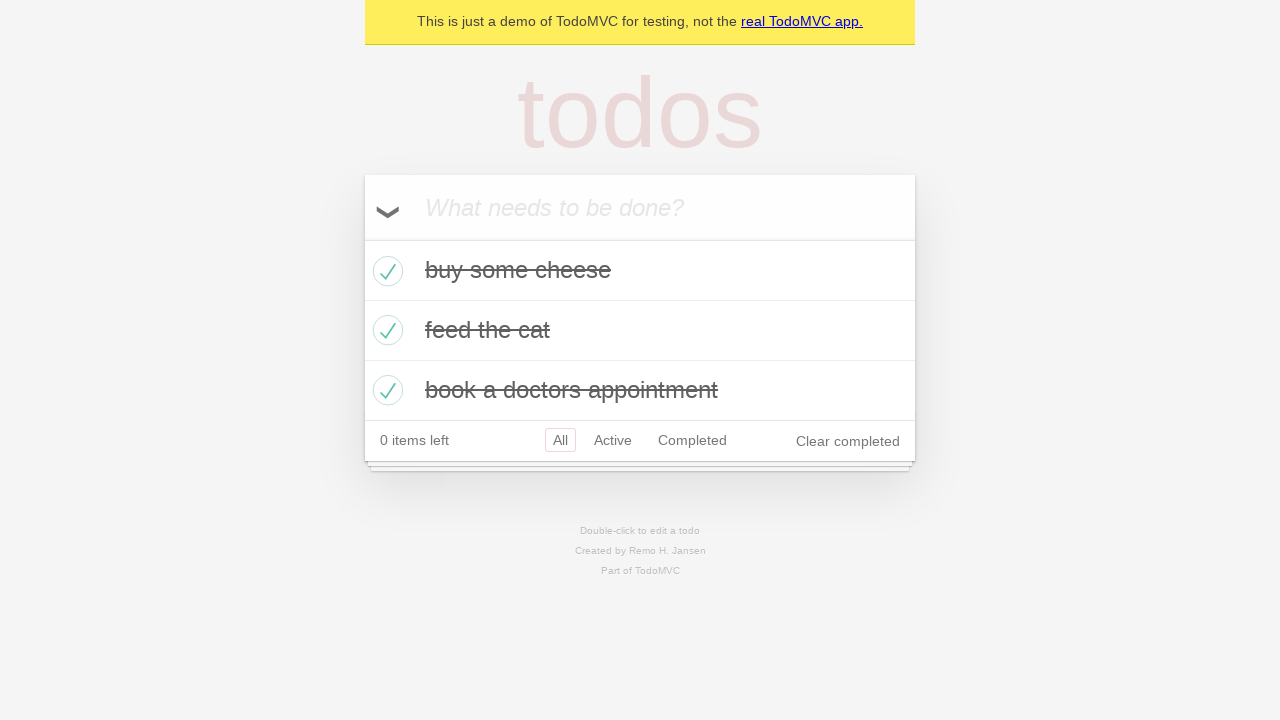

Clicked toggle all to uncheck and clear complete state of all items at (362, 238) on internal:label="Mark all as complete"i
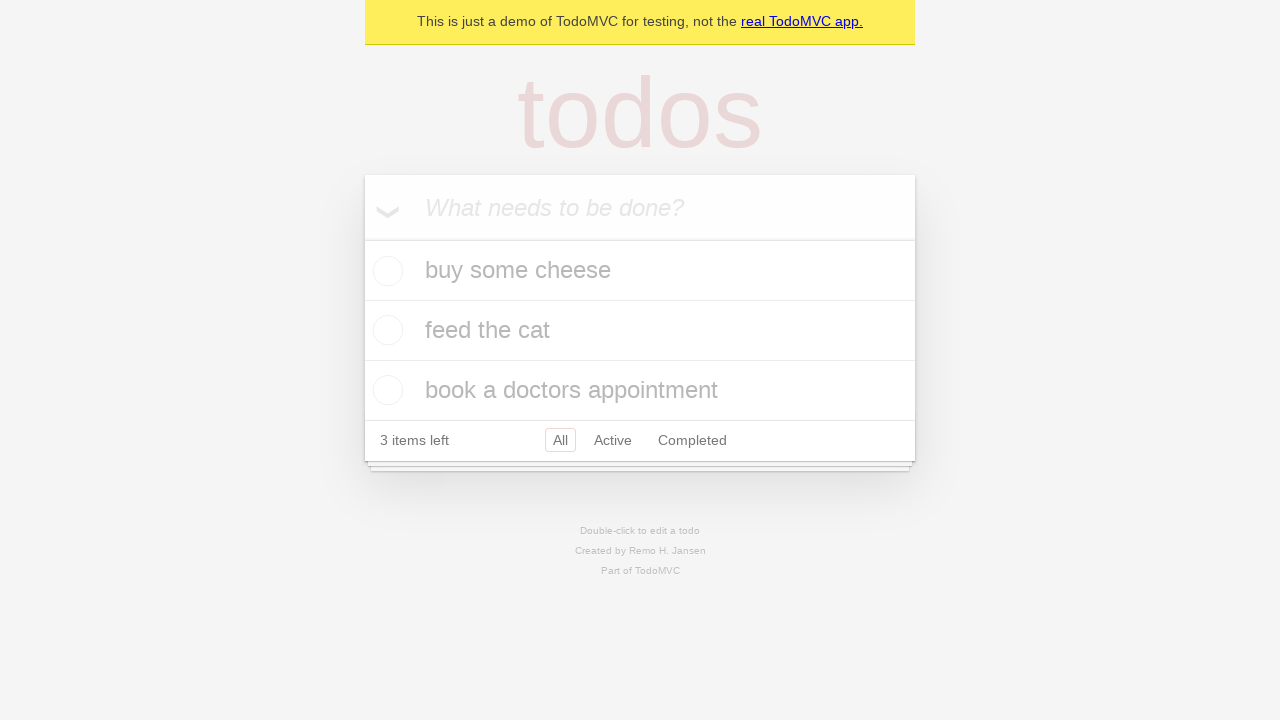

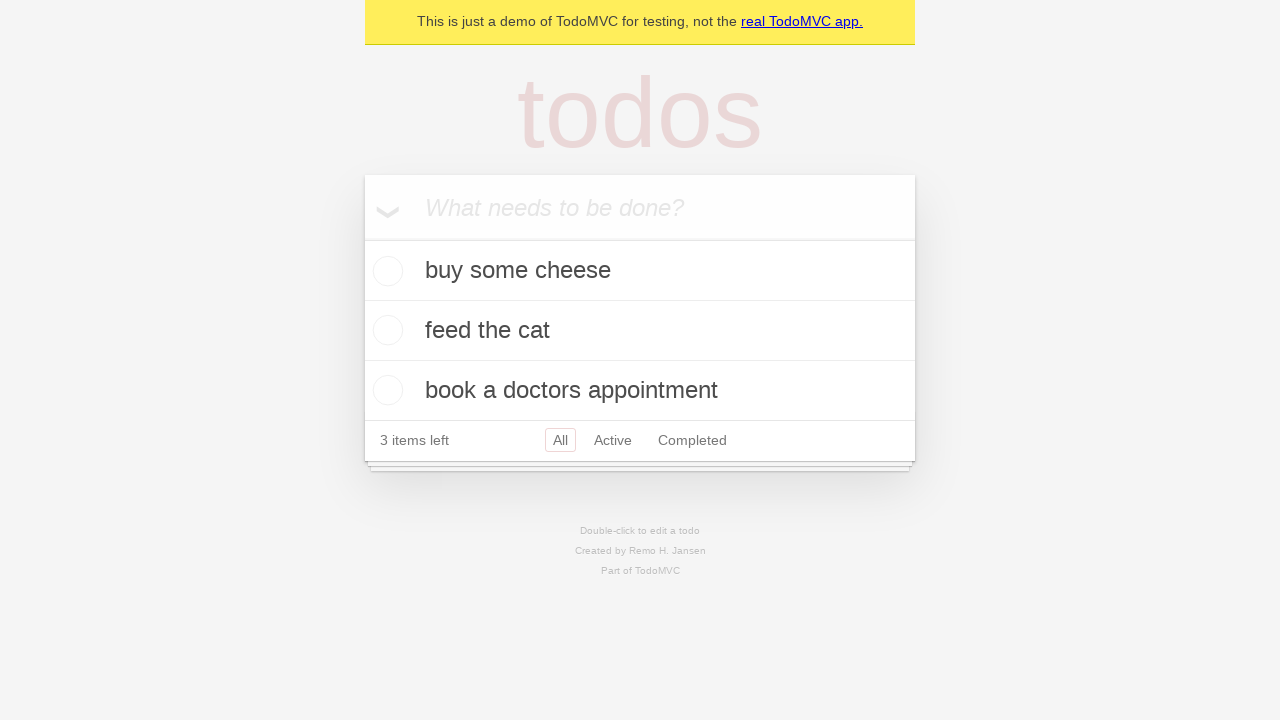